Clicks on the Check Box menu item to open the Check Box section

Starting URL: https://demoqa.com/elements

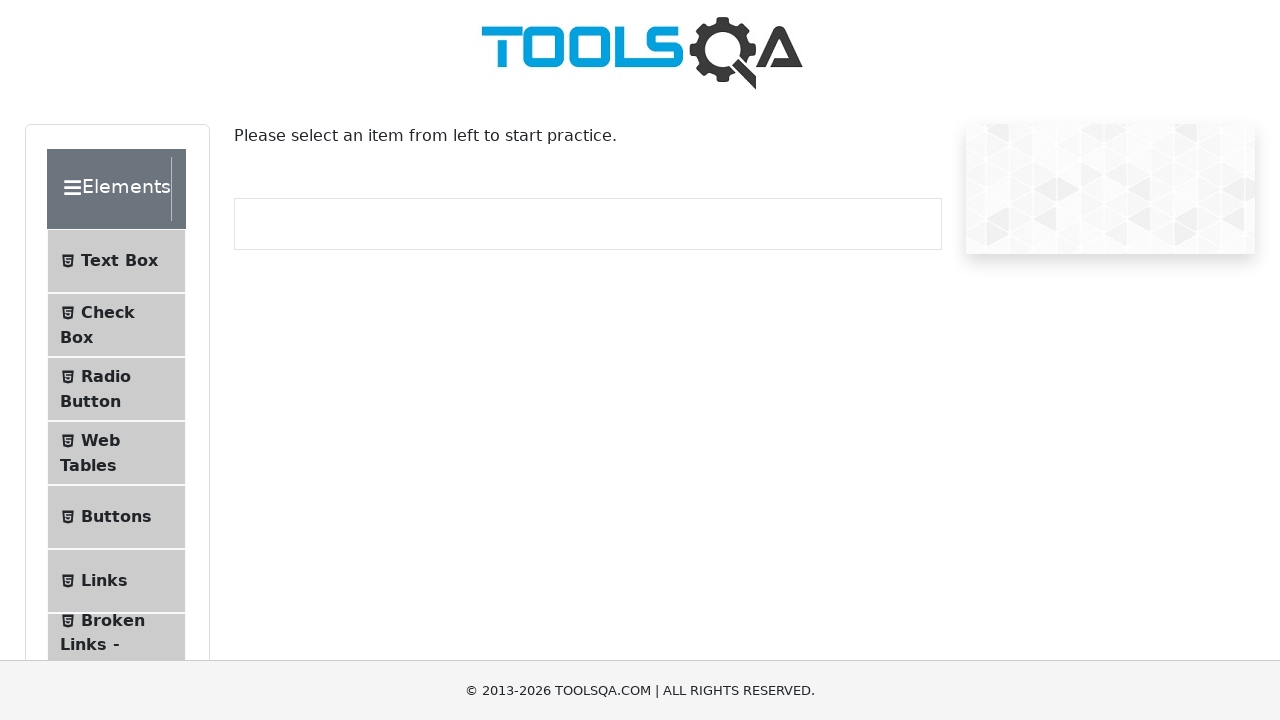

Clicked on Check Box menu item to open the Check Box section at (108, 312) on internal:text="Check Box"i
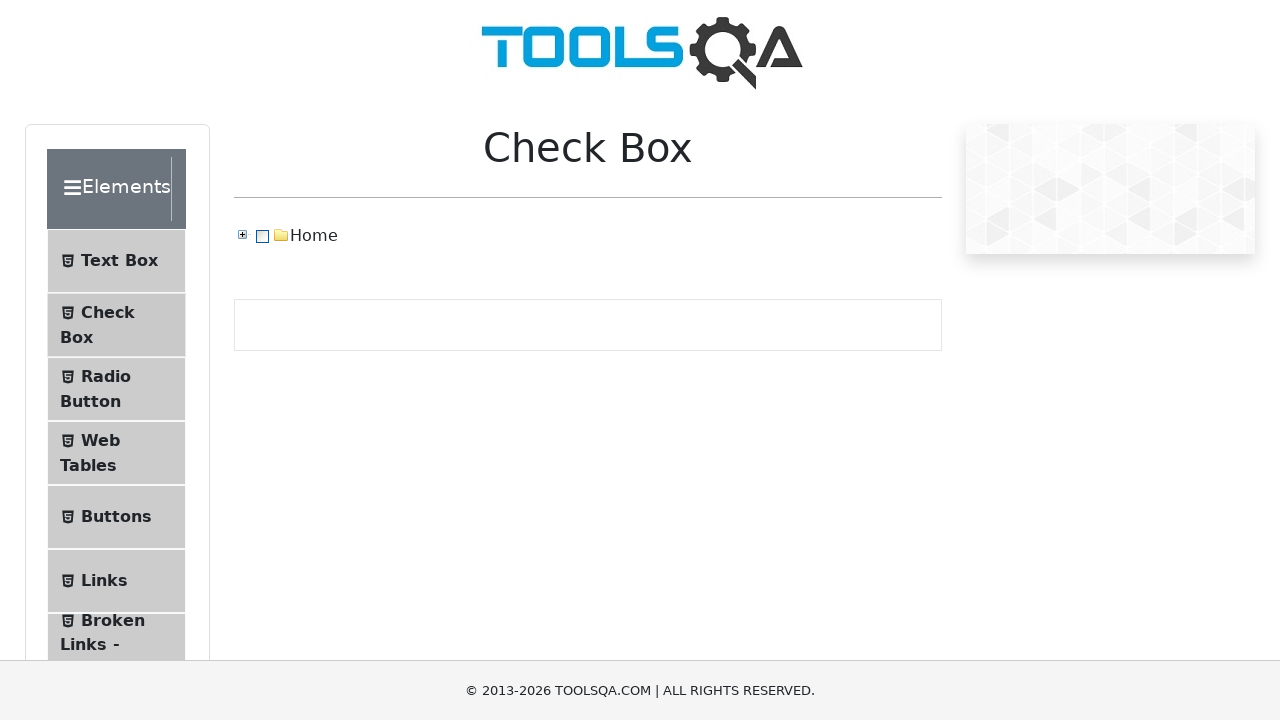

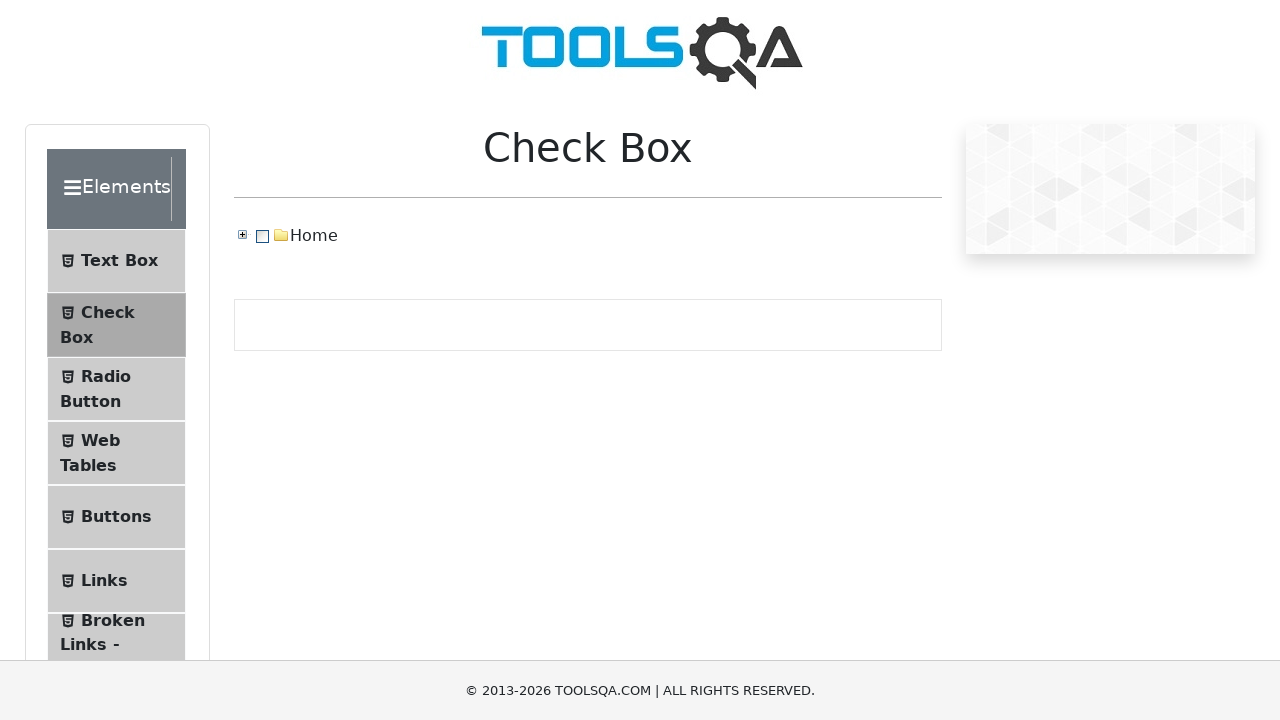